Tests a loading images page by waiting for the loading process to complete (text changes to "Done!") and then verifying the award image element is present

Starting URL: http://bonigarcia.dev/selenium-webdriver-java/loading-images.html

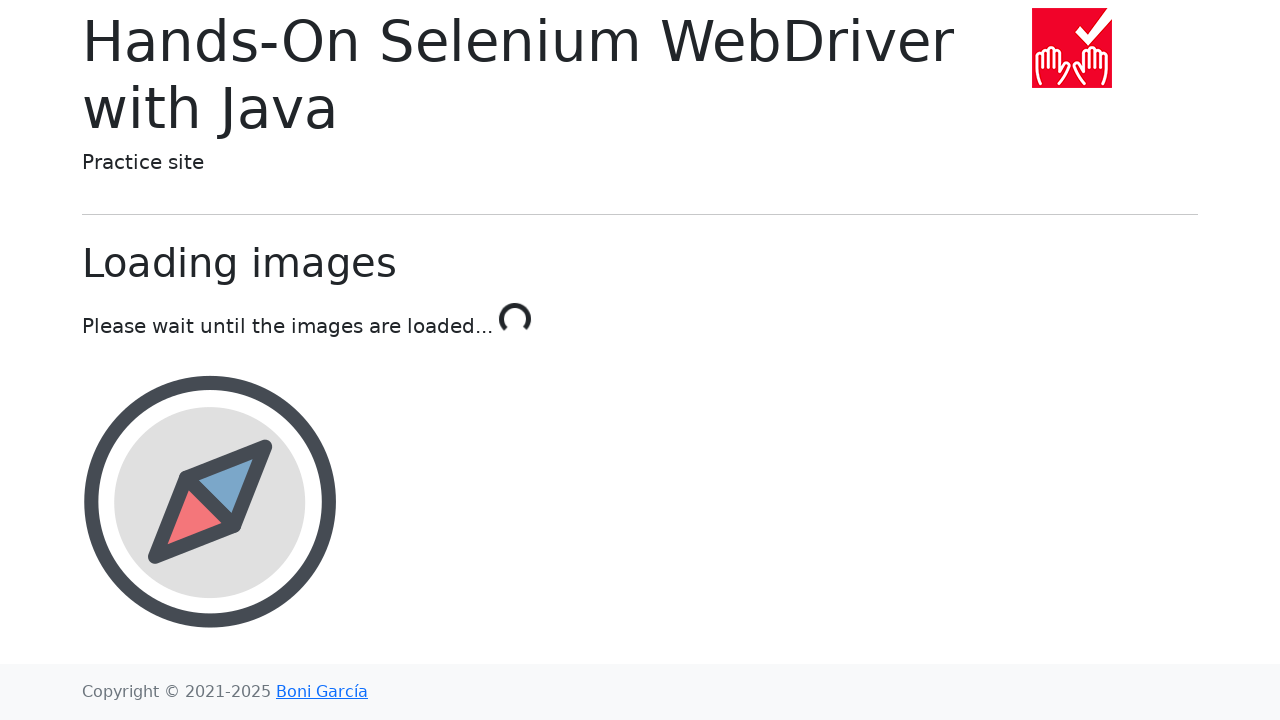

Navigated to loading images page
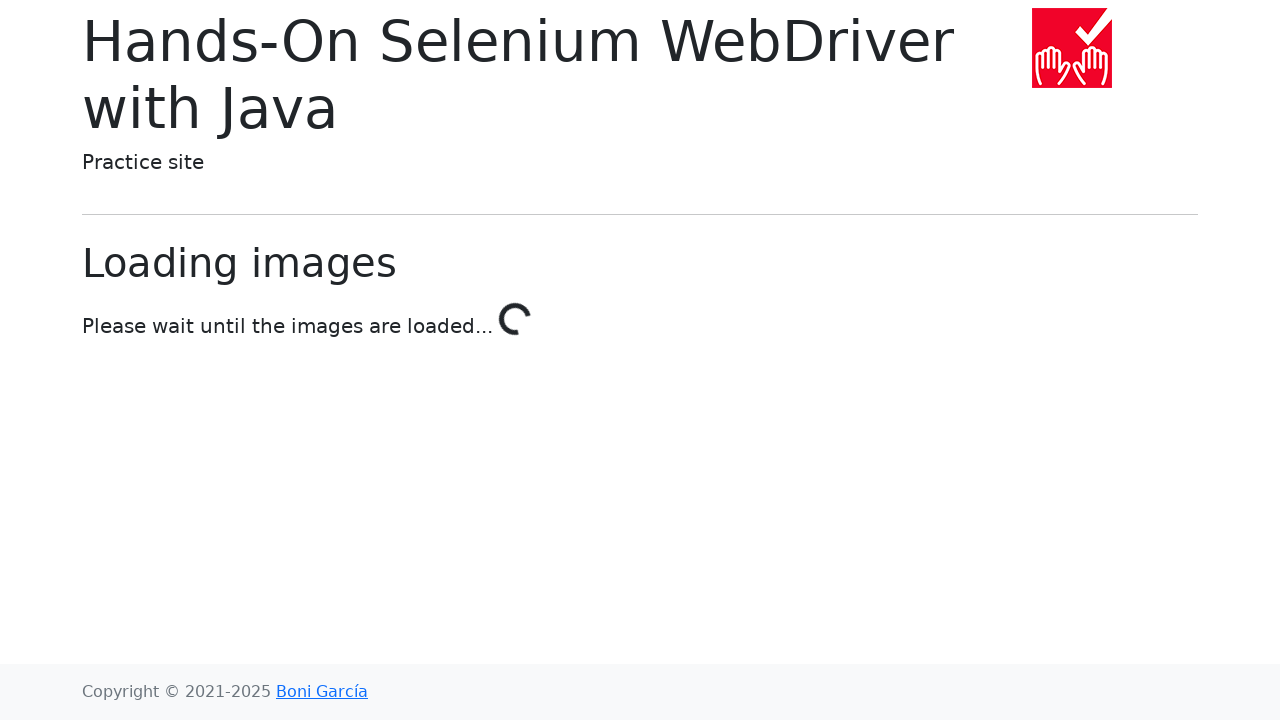

Loading process completed - text changed to 'Done!'
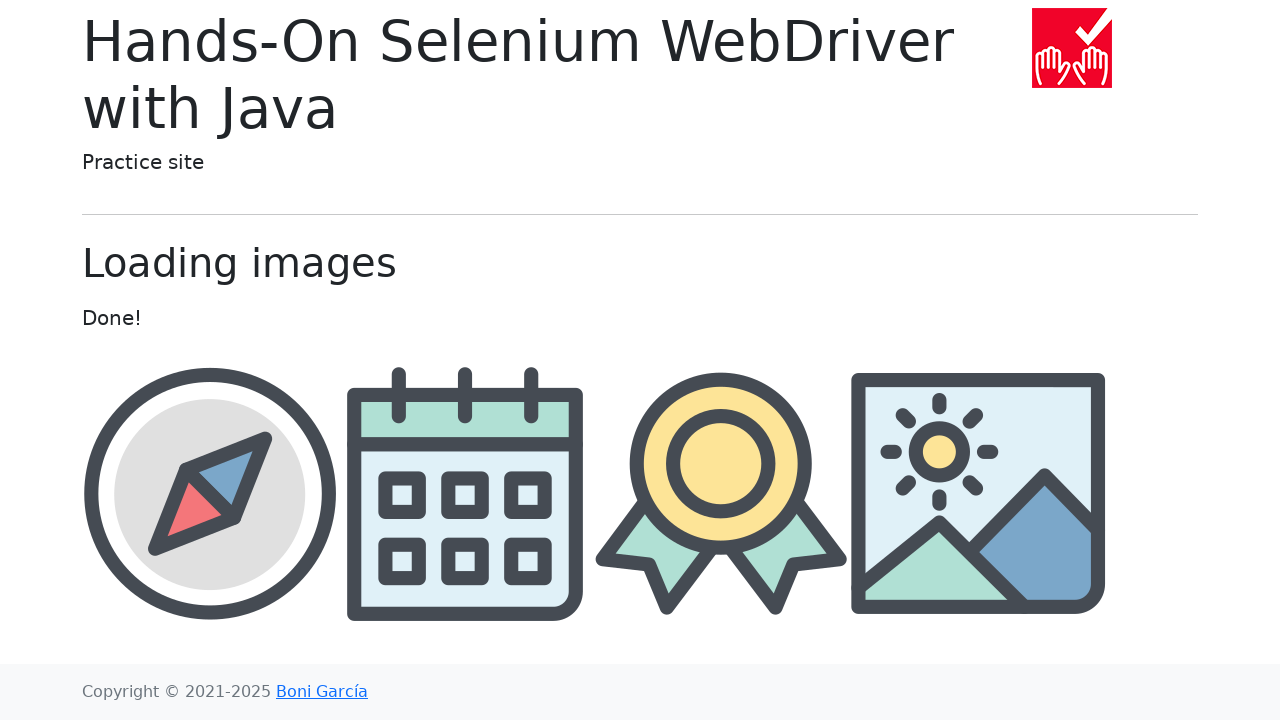

Award image element is now visible
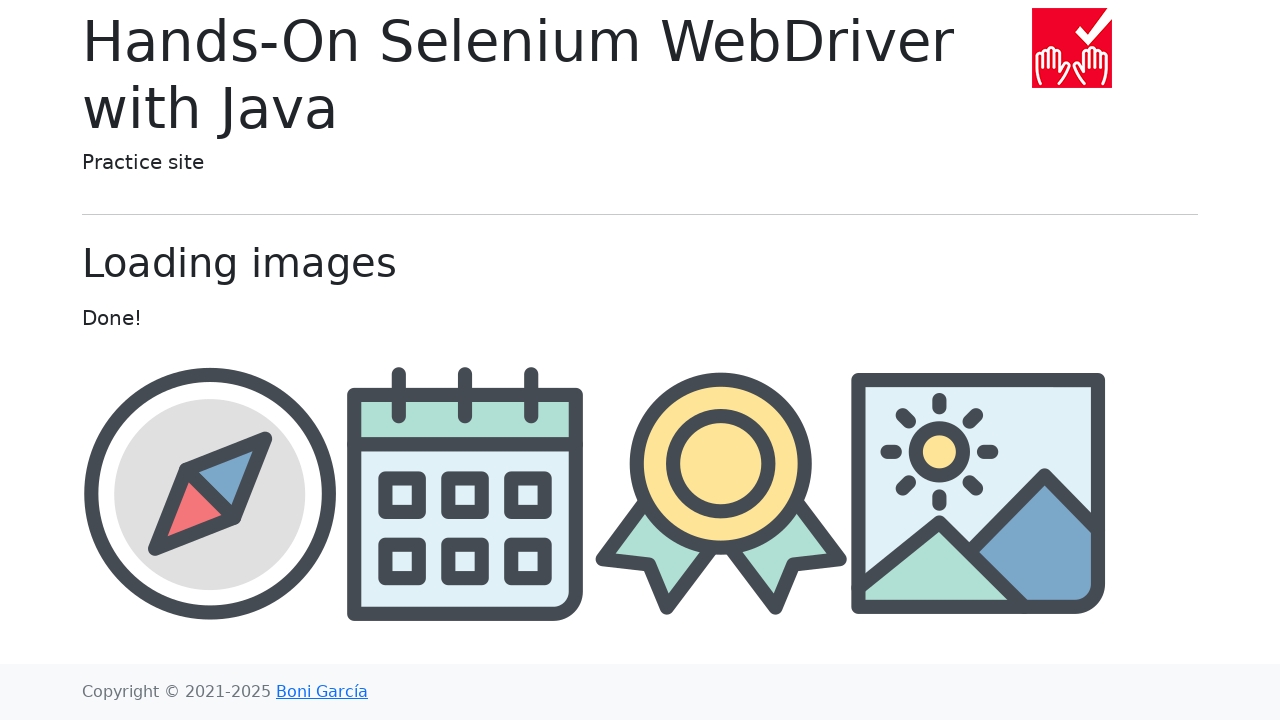

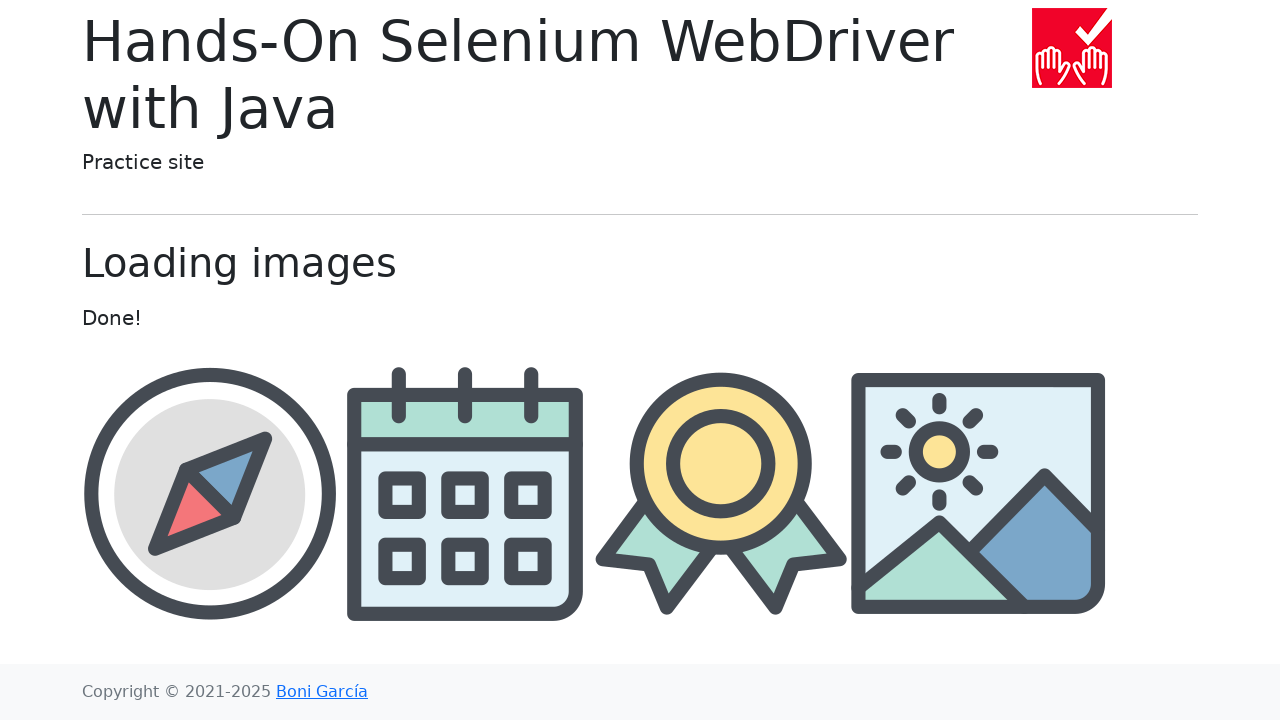